Tests that clicking the WSDL link navigates to the ParaBank WSDL service page

Starting URL: https://parabank.parasoft.com/parabank/admin.htm

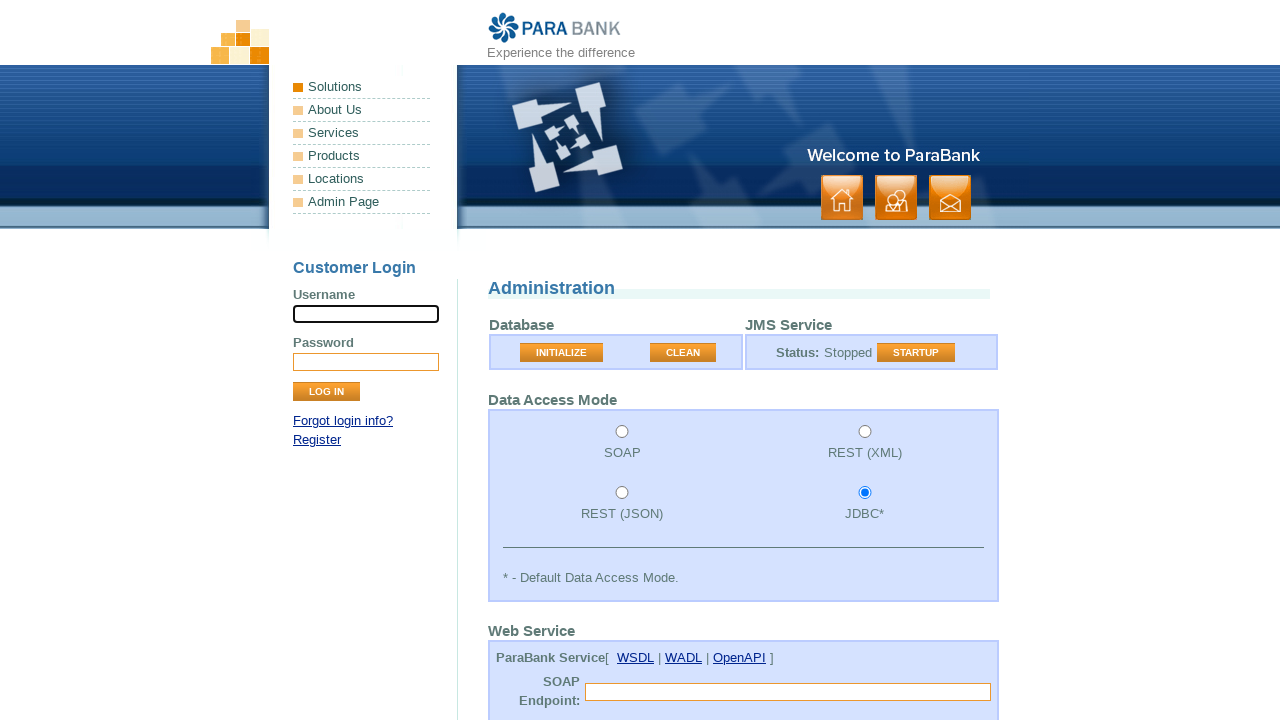

Clicked the first WSDL link at (636, 658) on internal:role=link[name="WSDL"i] >> nth=0
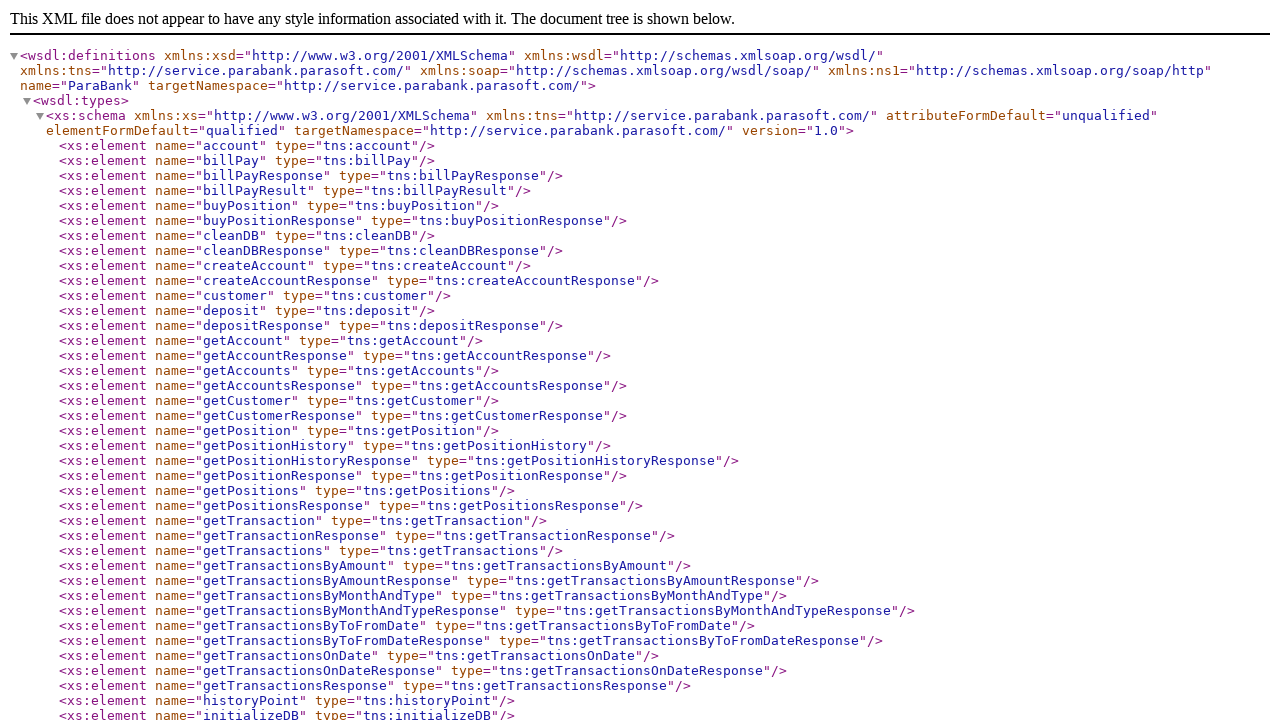

Navigated to ParaBank WSDL service page
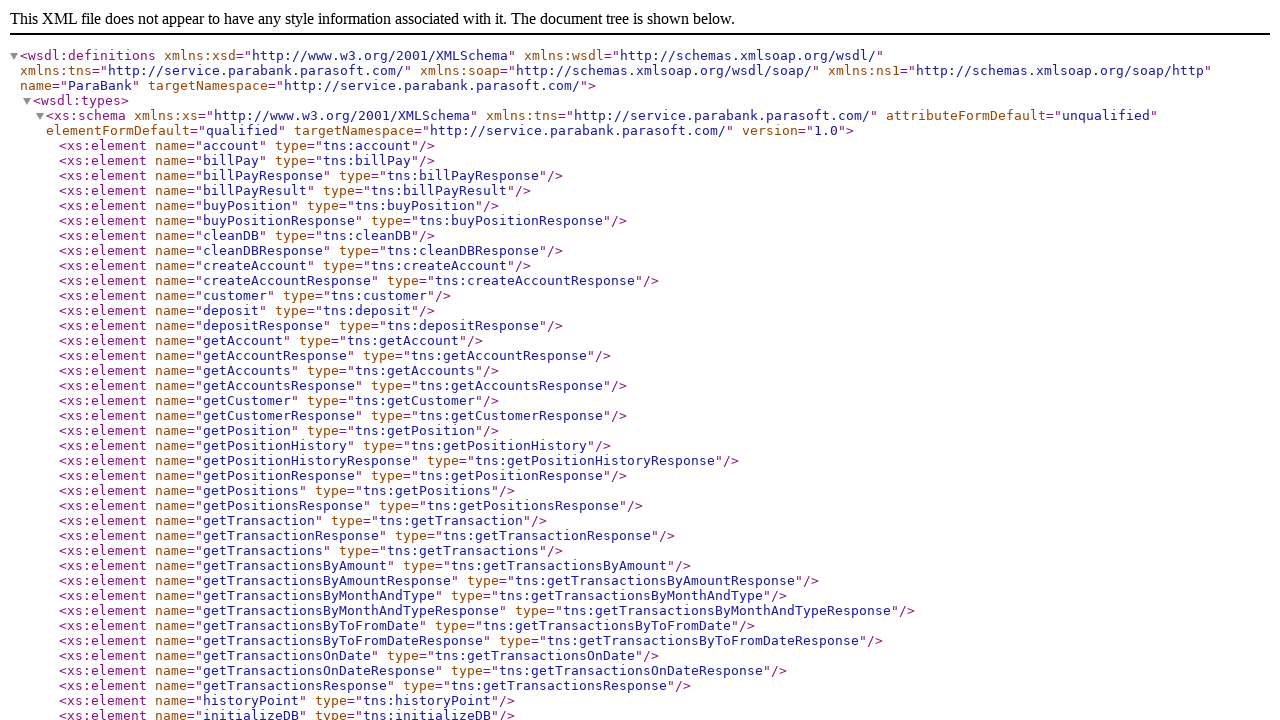

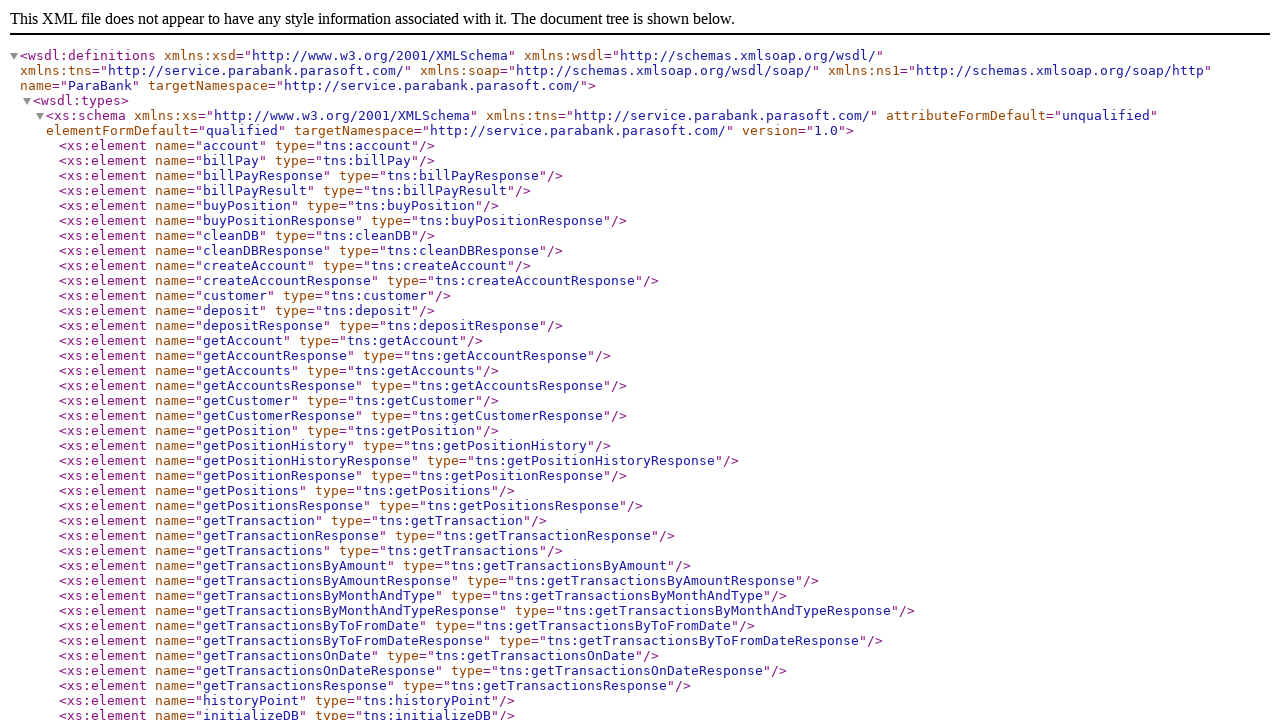